Navigates to the FDA 503B Outsourcing Facilities page, selects "All" from the table length dropdown to display all entries, and clicks the Excel export button.

Starting URL: https://www.fda.gov/drugs/human-drug-compounding/registered-outsourcing-facilities

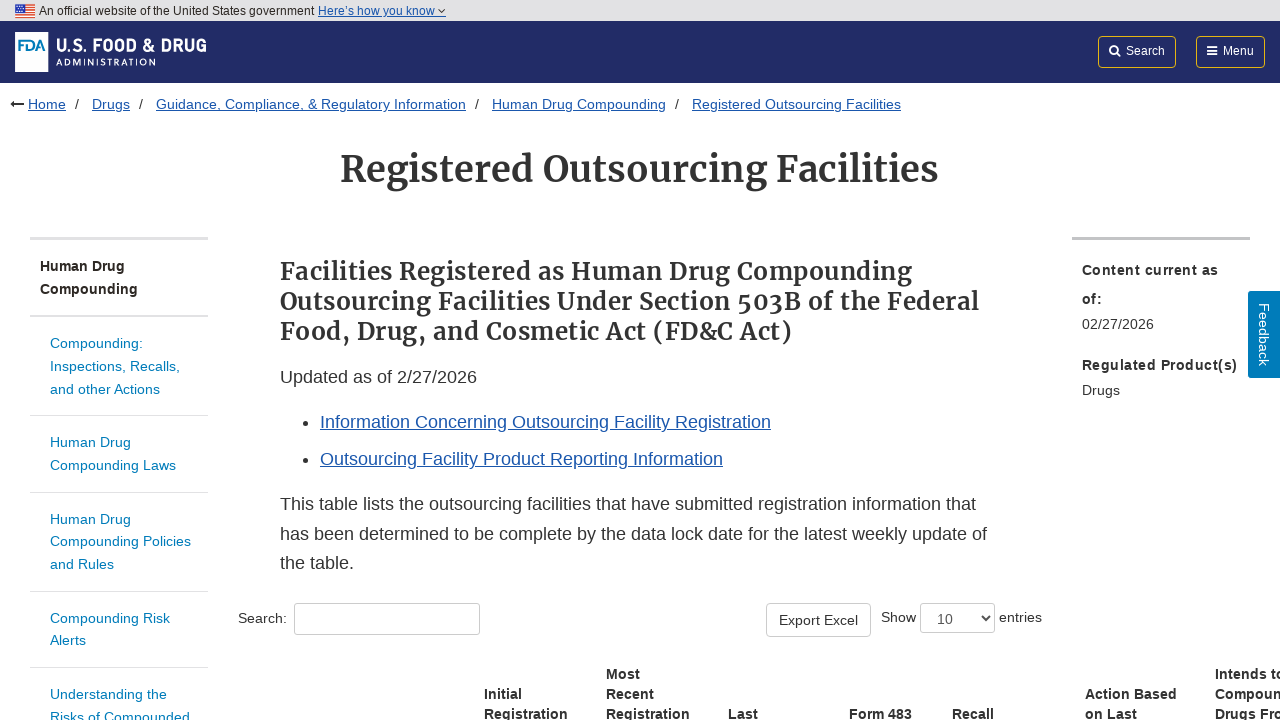

Waited for table length dropdown selector to load
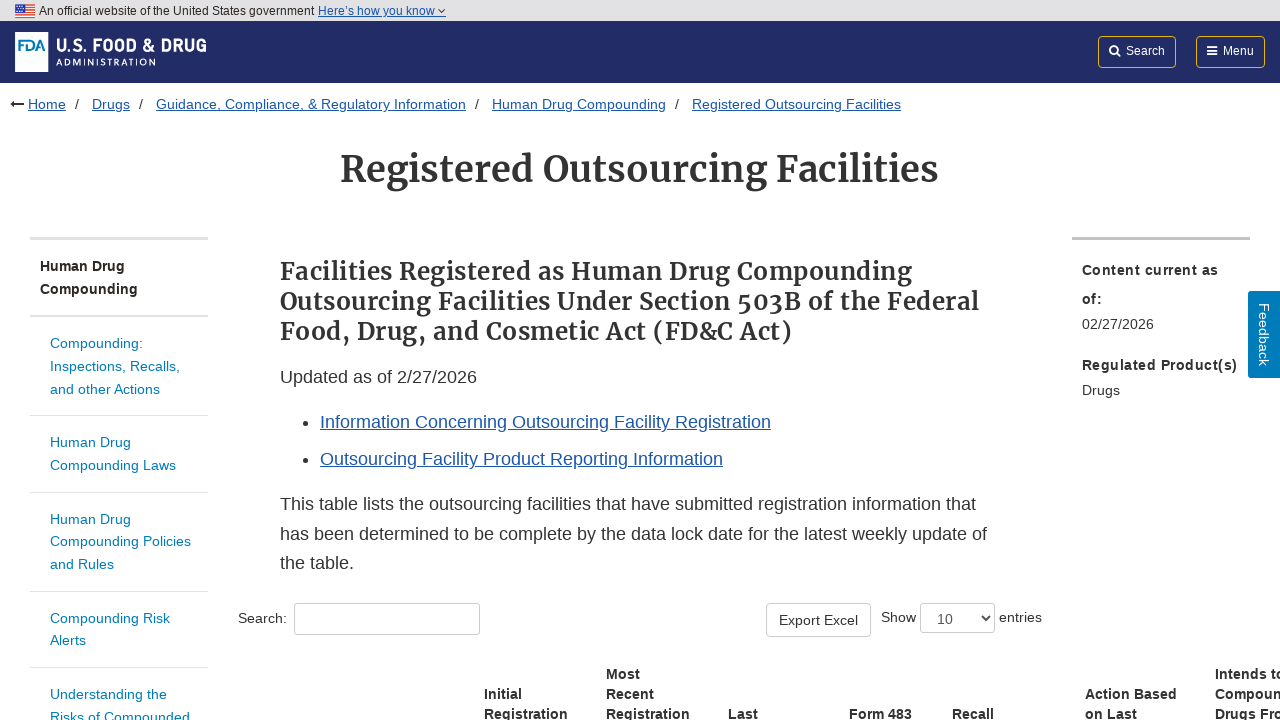

Selected 'All' from the table length dropdown to display all entries on select[name='DataTables_Table_0_length']
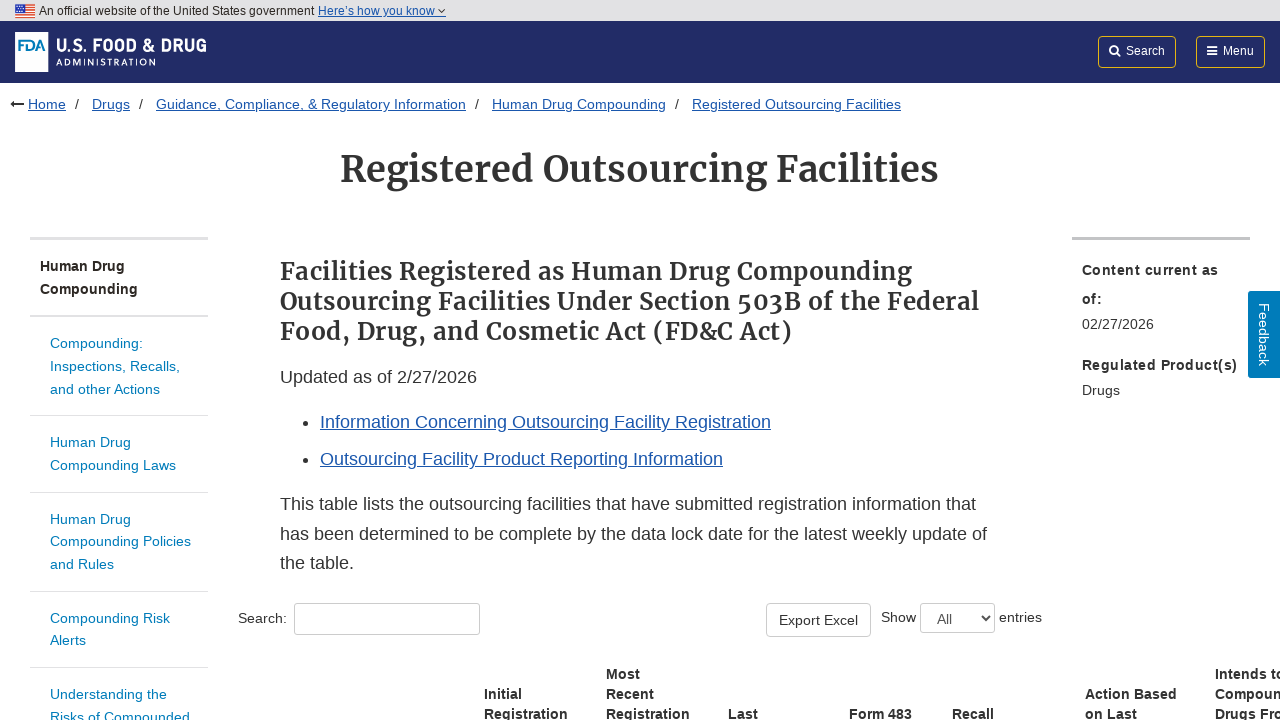

Waited 2 seconds for table to update with all entries
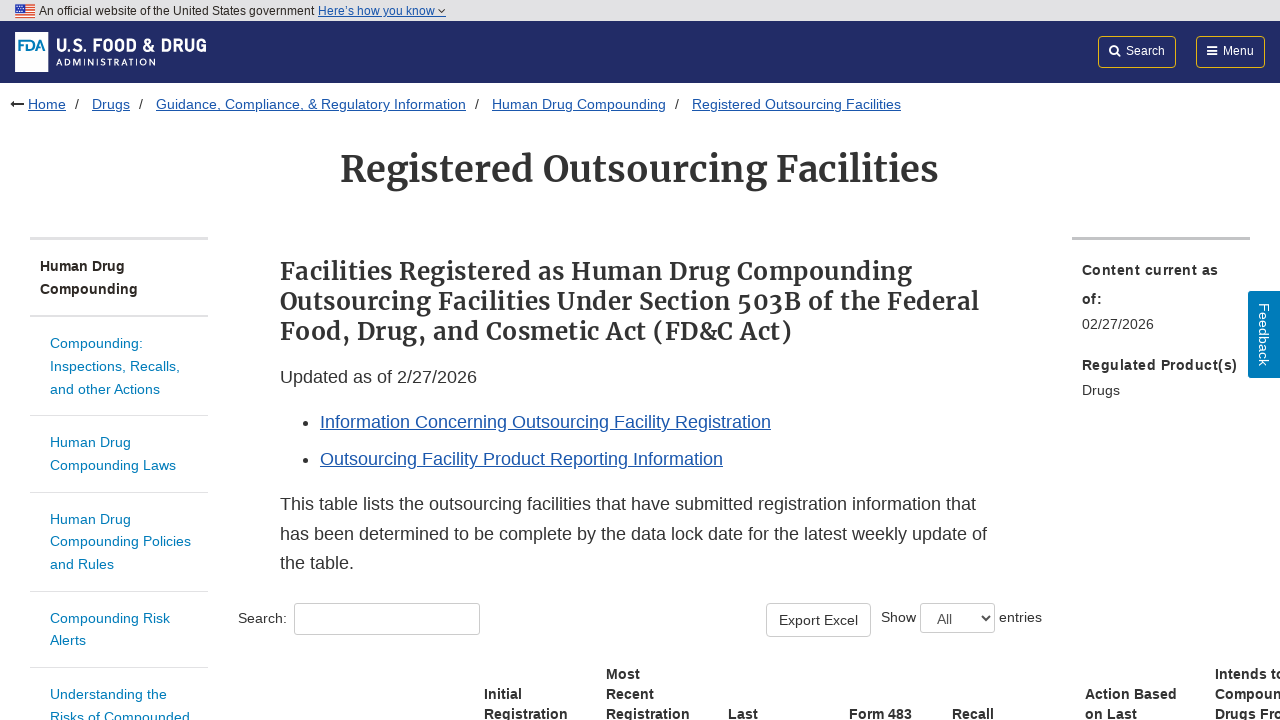

Clicked the Excel export button to download current 503B list at (818, 620) on .buttons-excel
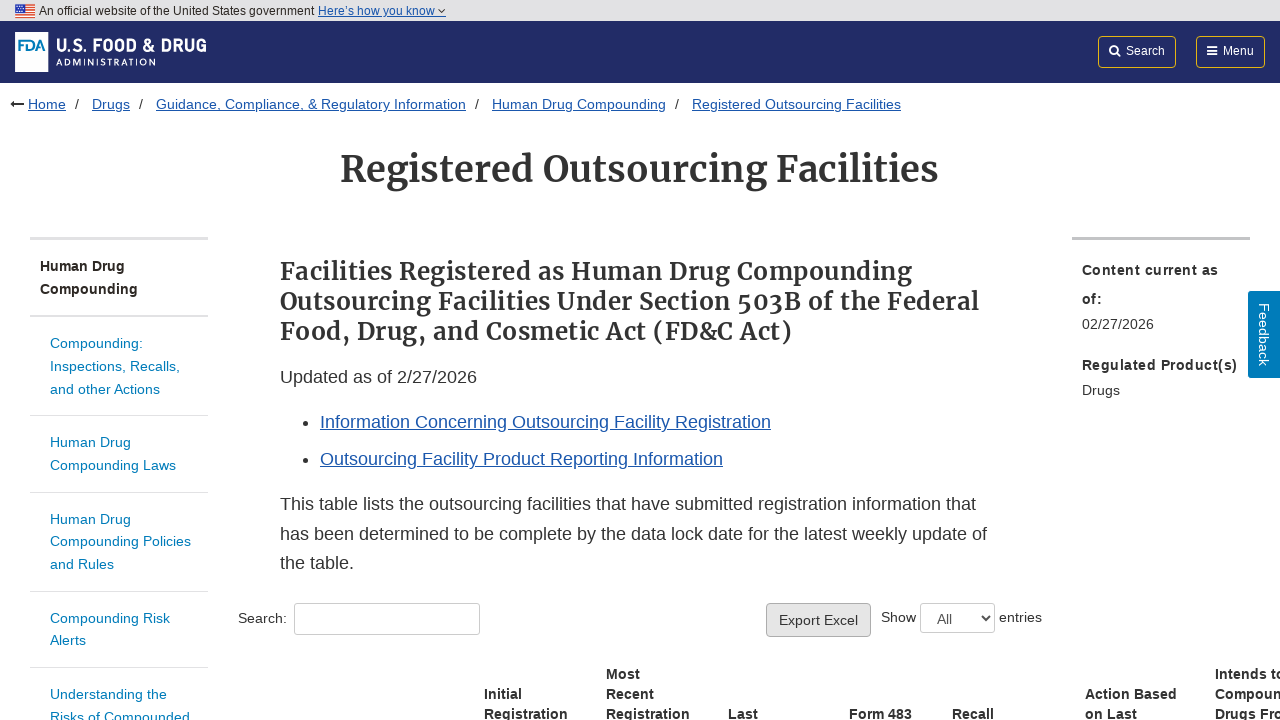

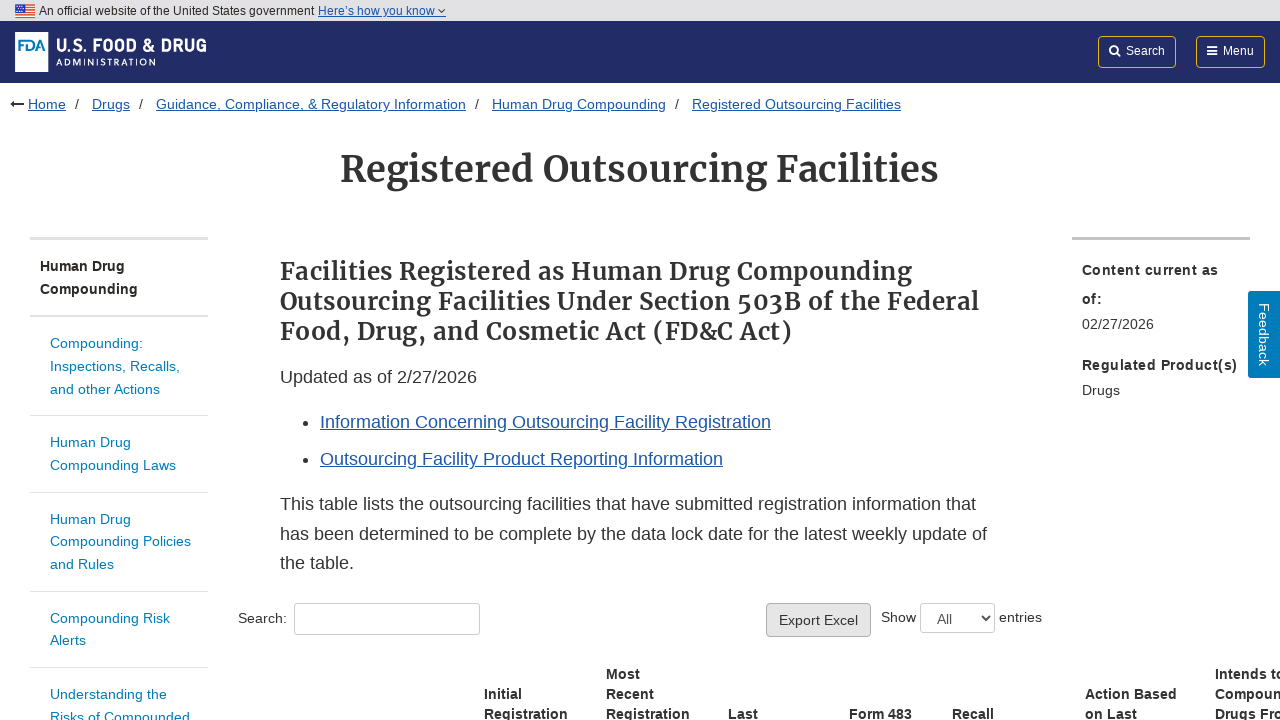